Tests the drag and drop slider functionality on LambdaTest Selenium Playground by navigating to the sliders page and adjusting a slider value to 95% of its maximum value.

Starting URL: https://www.lambdatest.com/selenium-playground

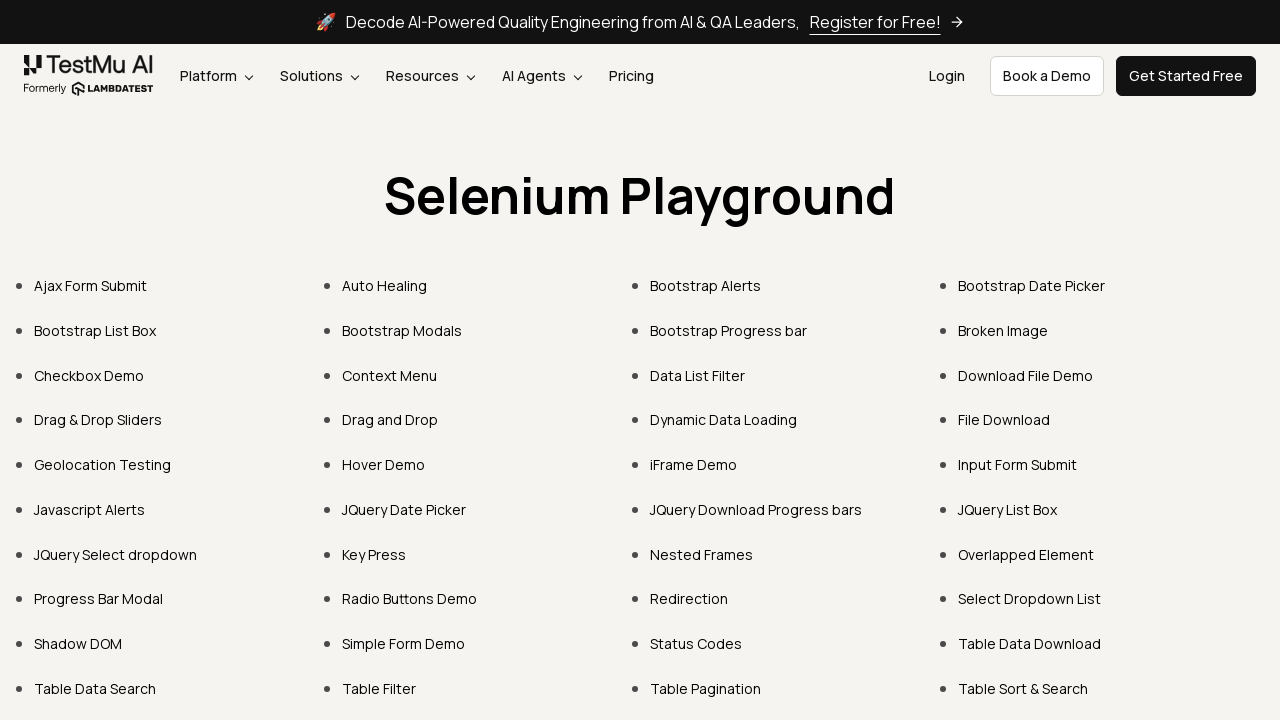

Clicked on 'Drag & Drop Sliders' link at (98, 420) on xpath=//a[normalize-space()='Drag & Drop Sliders']
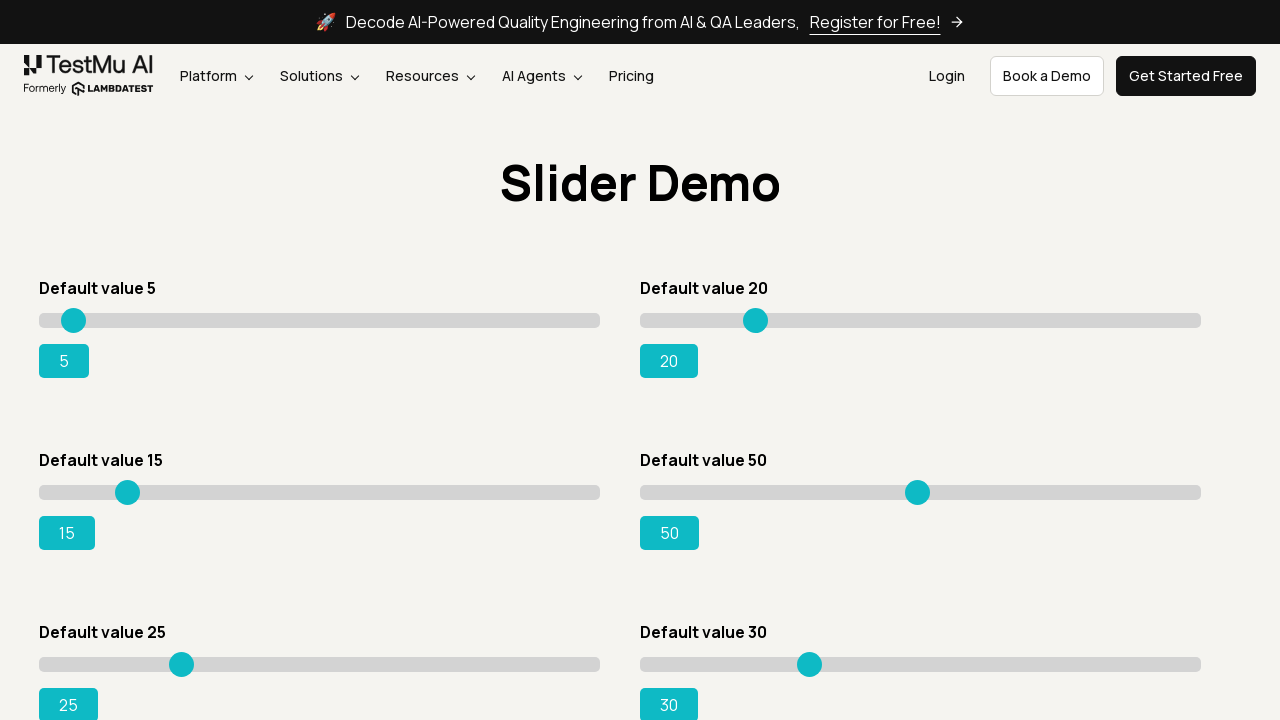

Waited for slider element to load
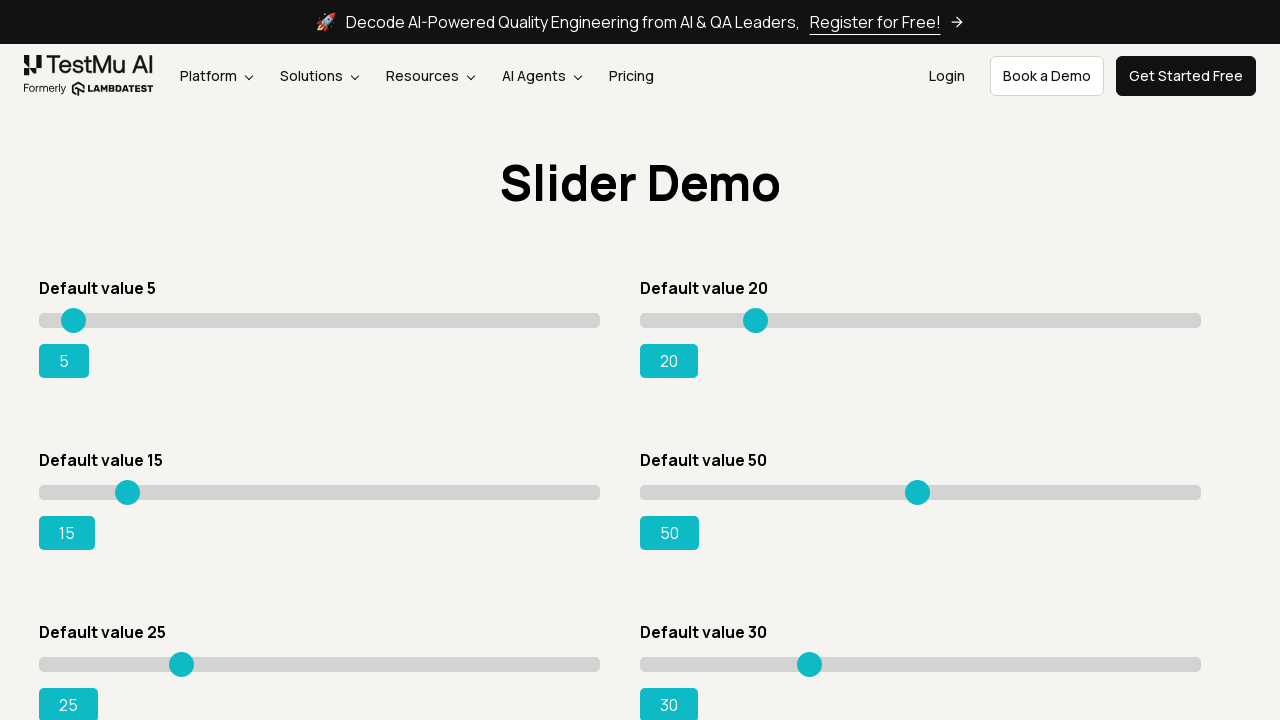

Located the slider element
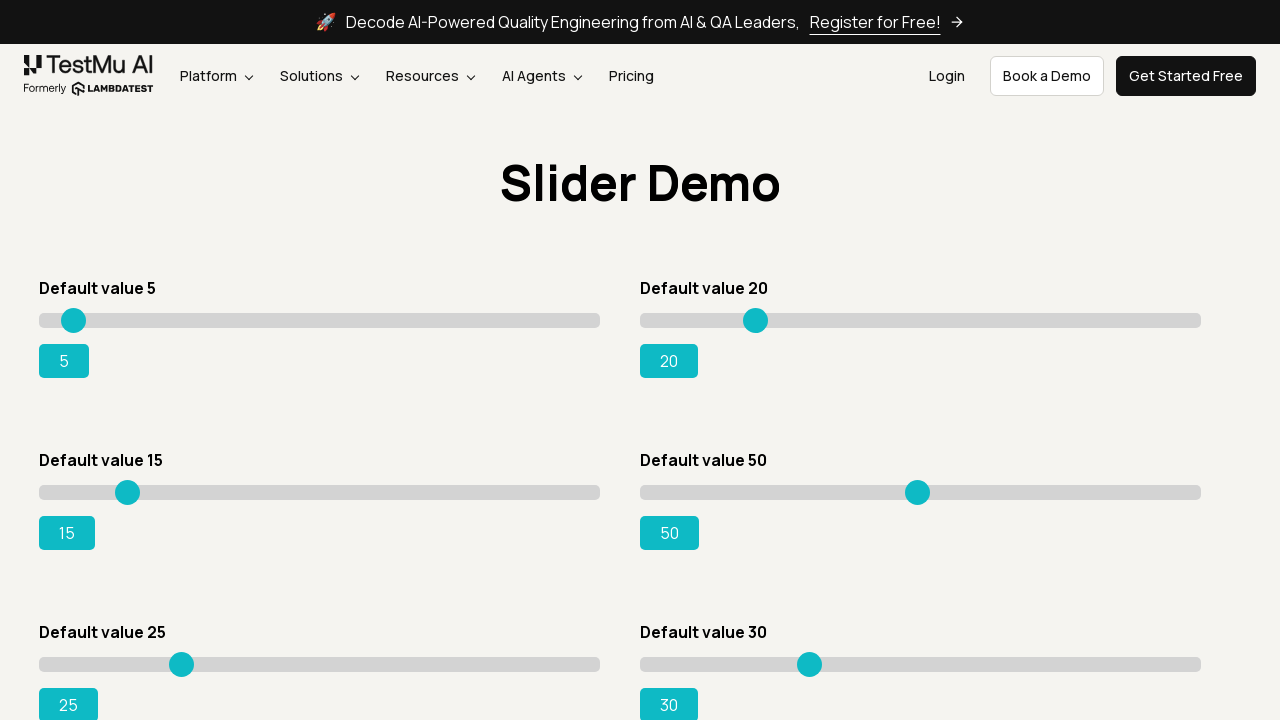

Retrieved slider maximum value: 100
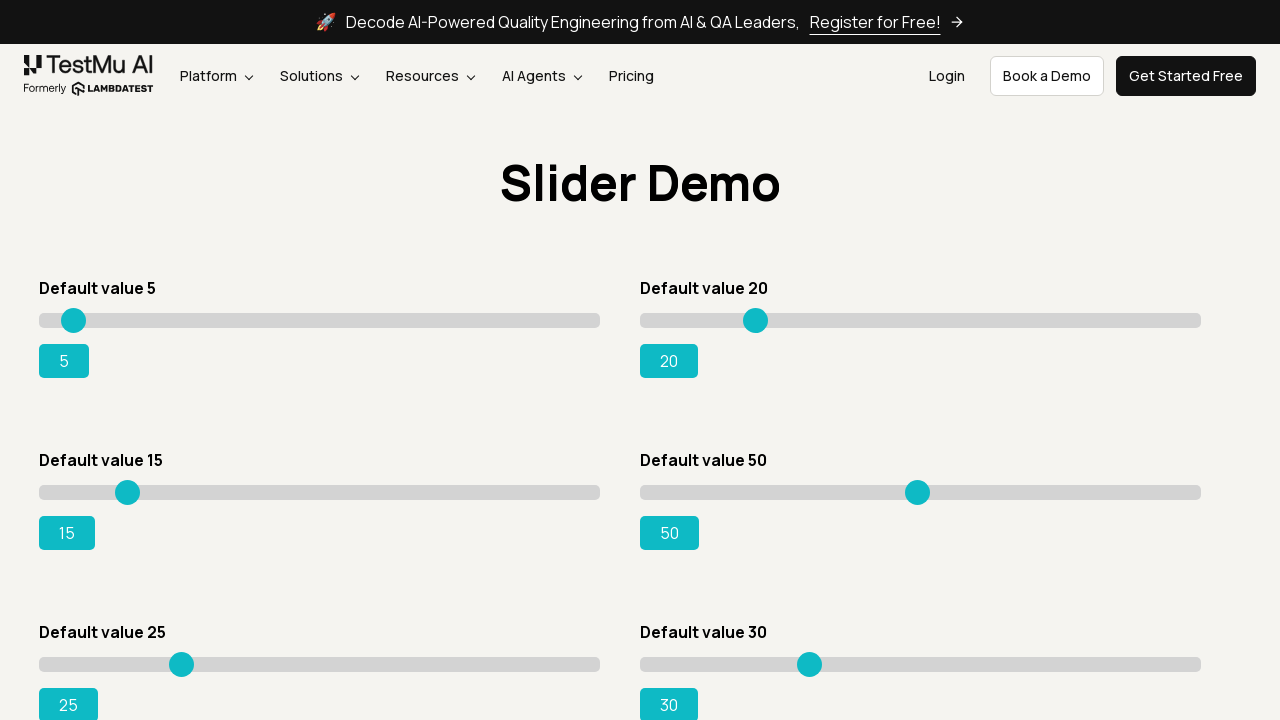

Calculated 95% of max value: 95
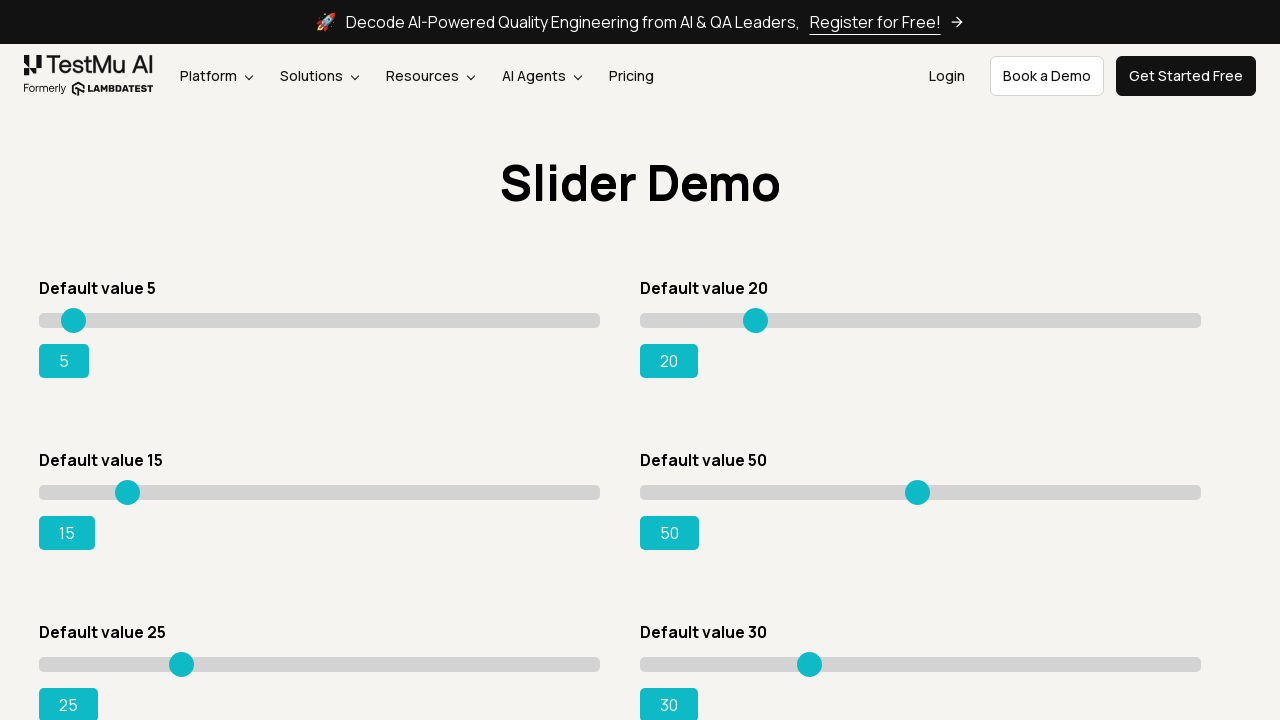

Set slider value to 95 using JavaScript
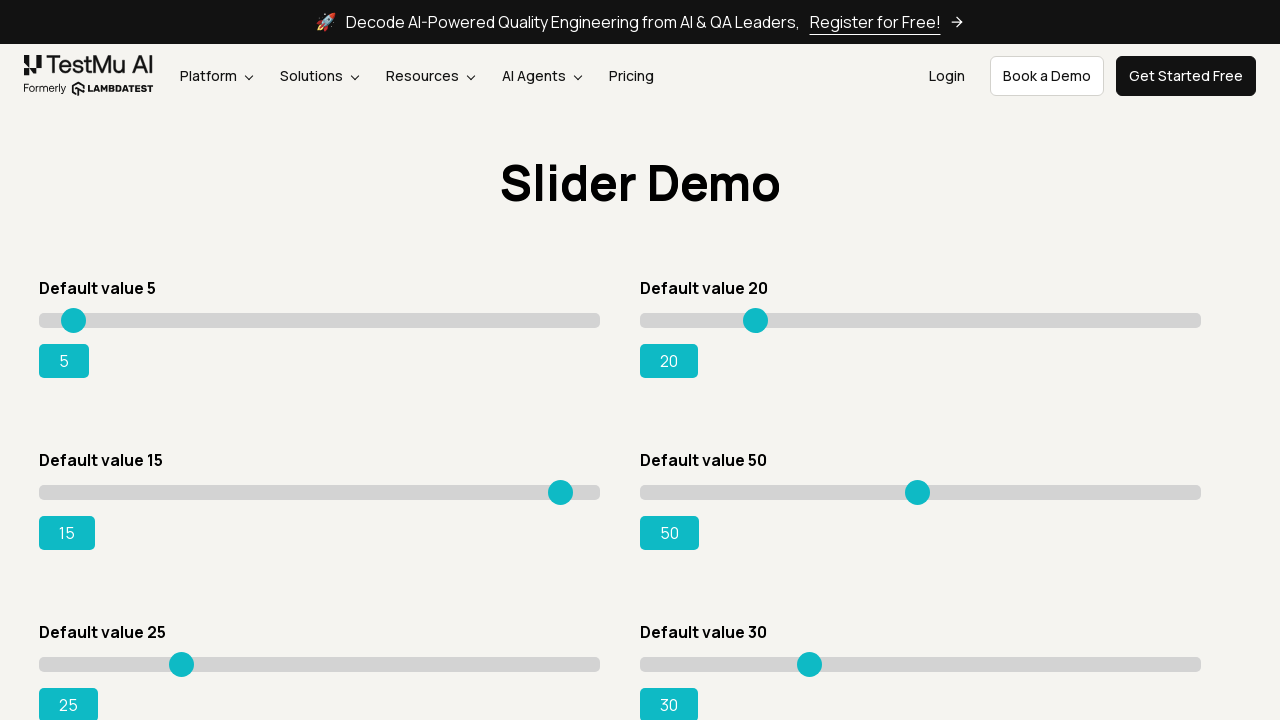

Triggered input event to update slider display
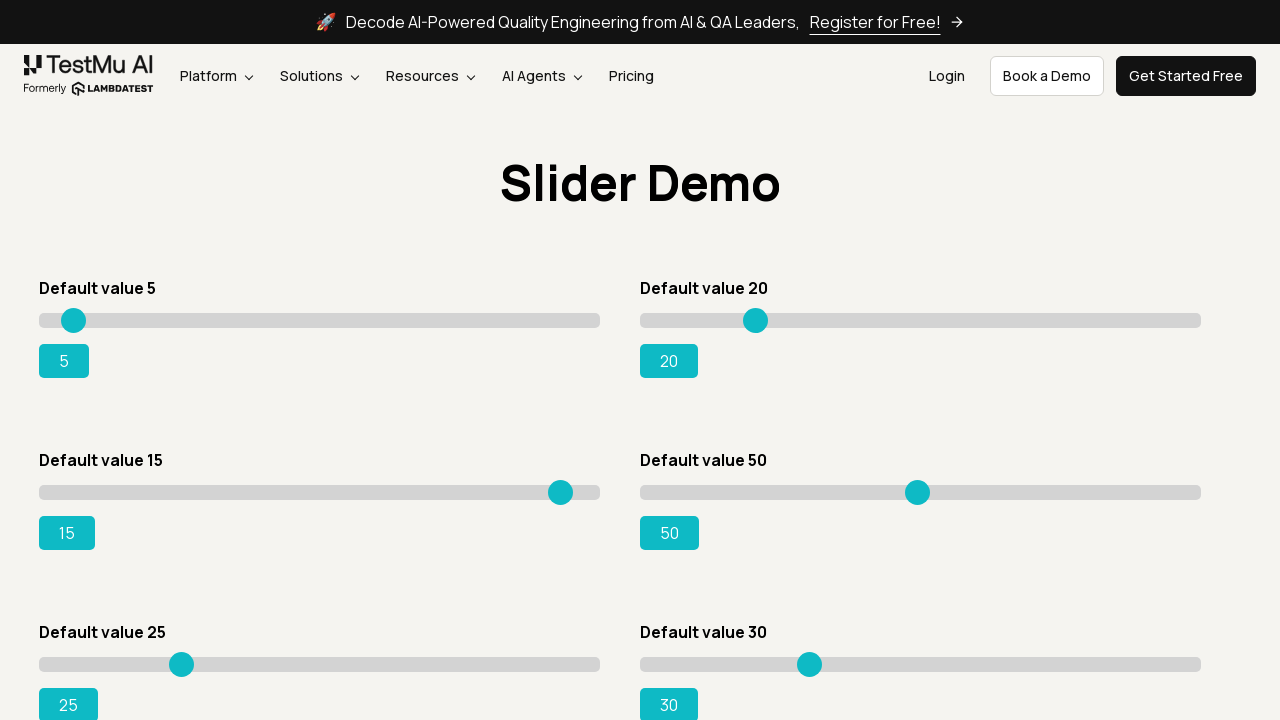

Verified slider value is set to: 15
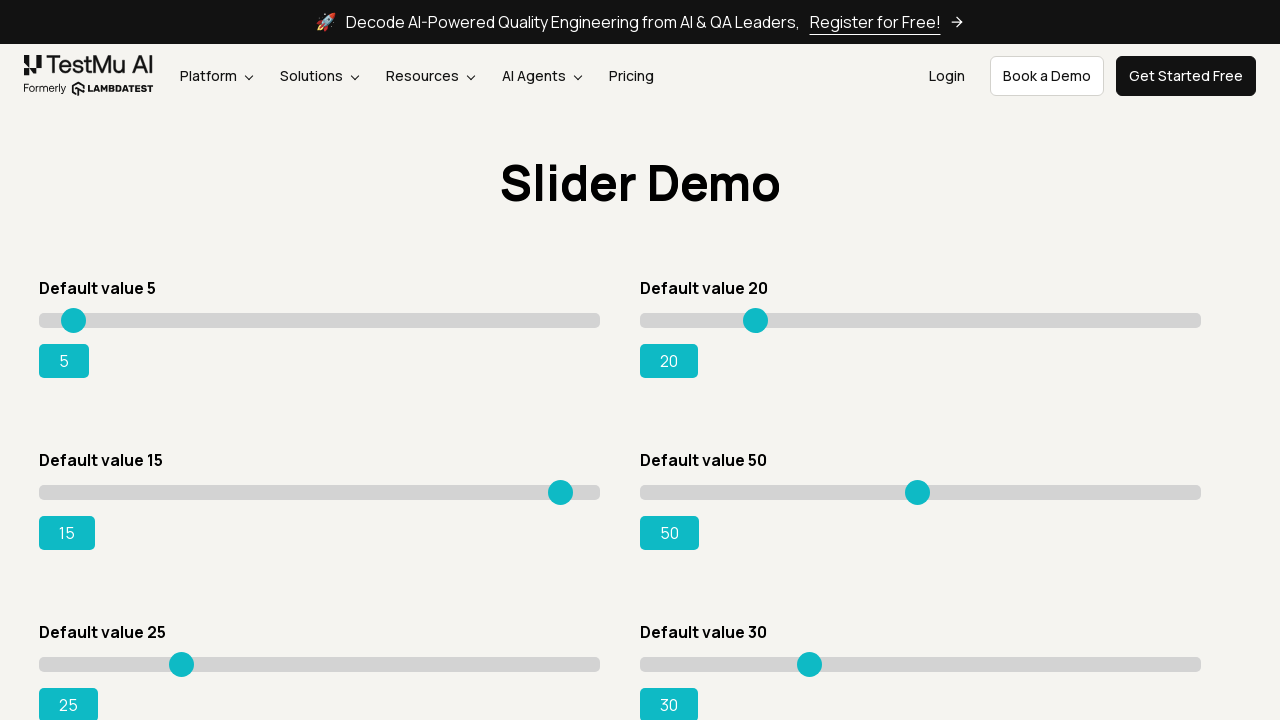

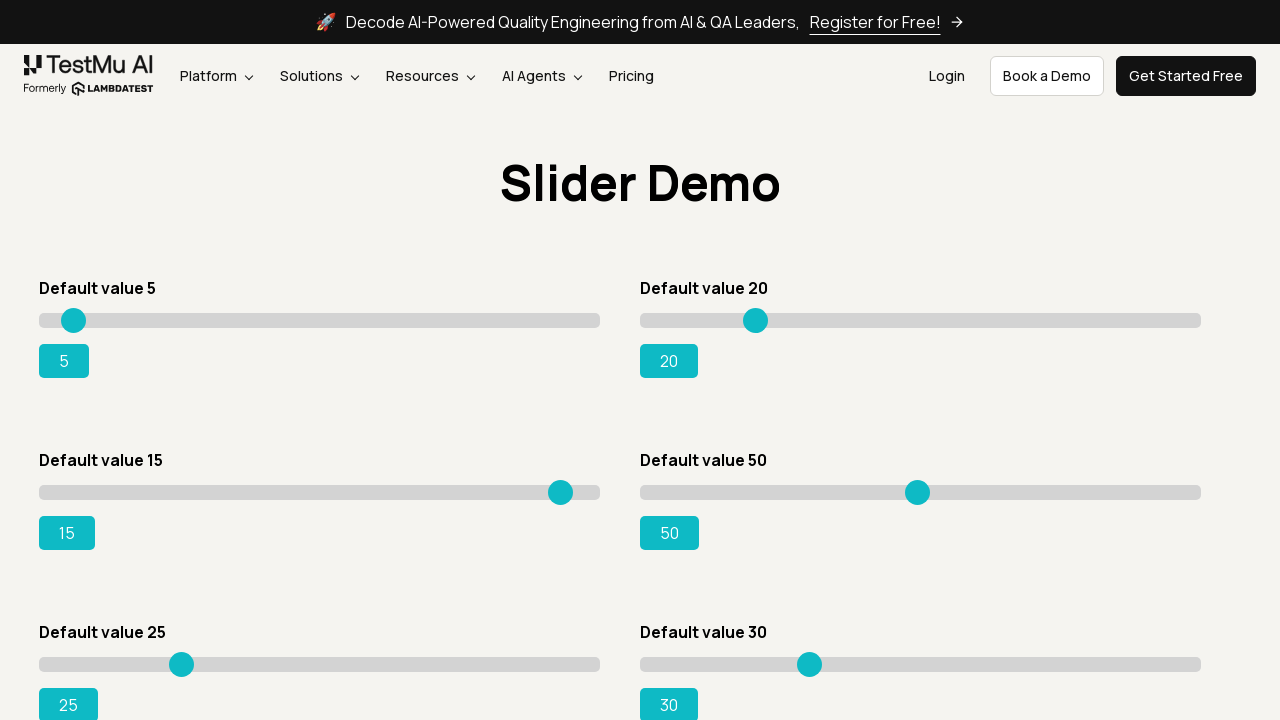